Tests selectable list functionality where clicking an item adds an 'active' class to indicate selection

Starting URL: https://demoqa.com/selectable

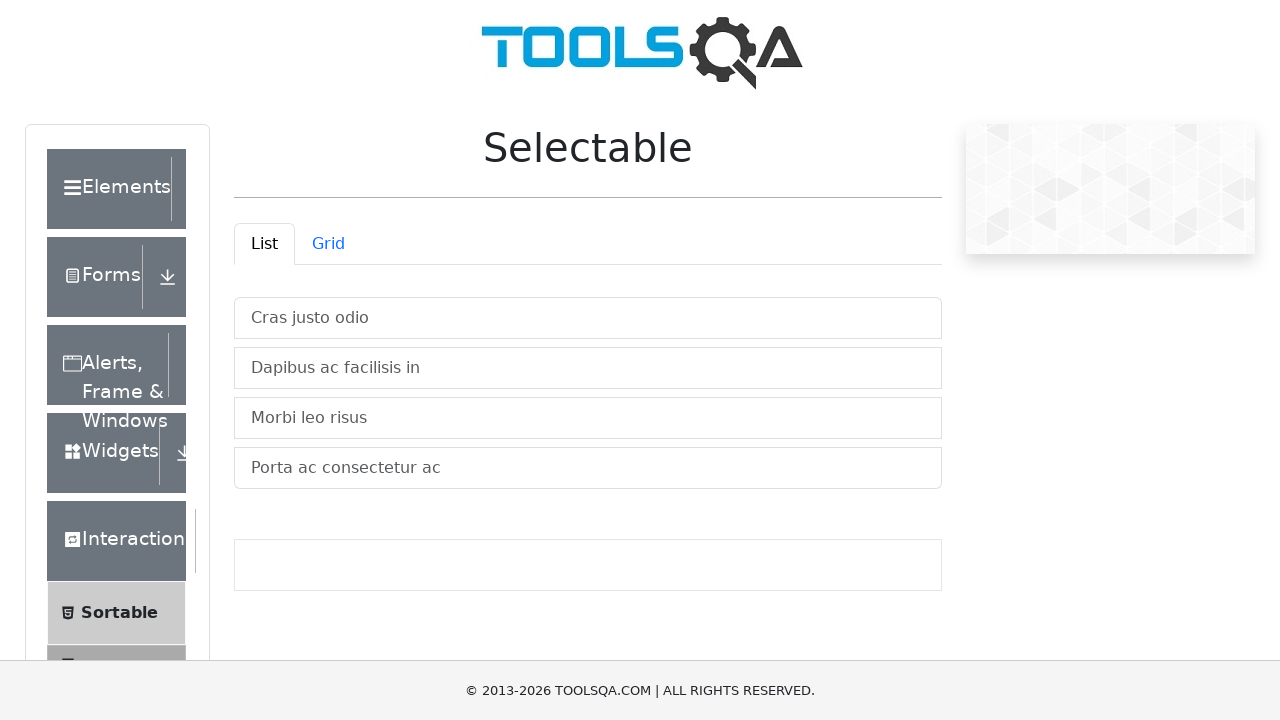

Waited for selectable items to load
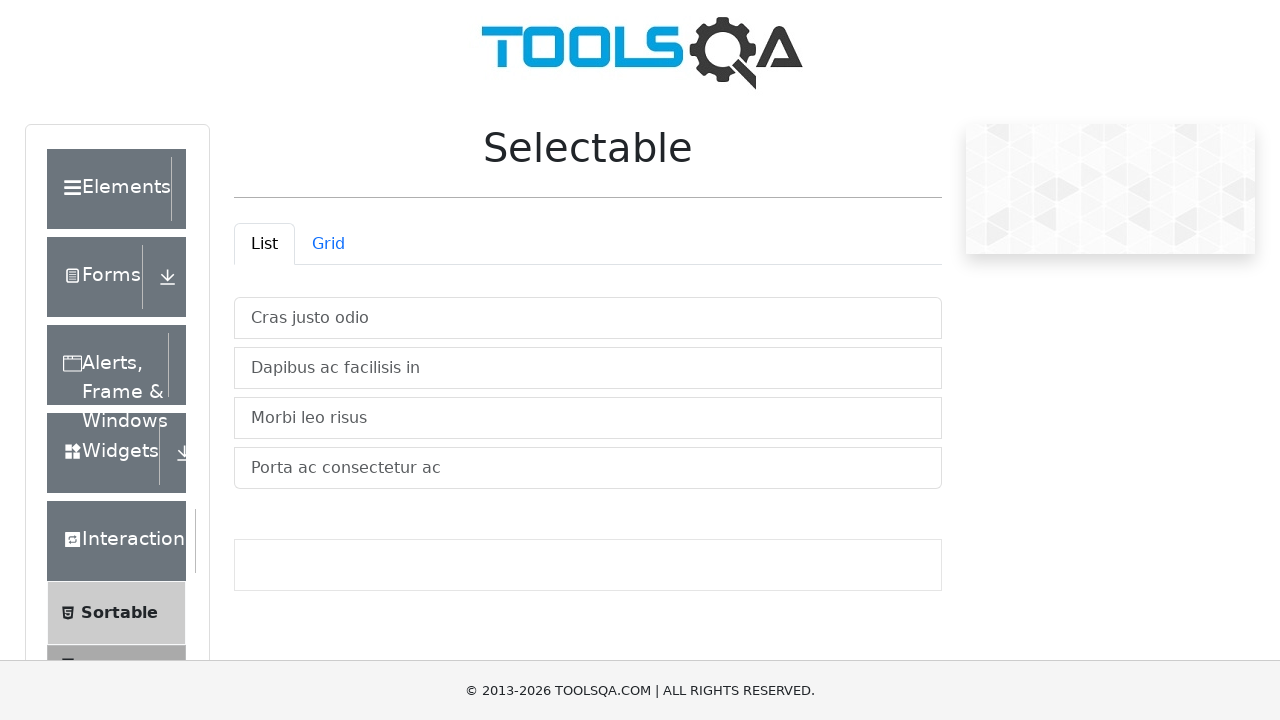

Clicked on 'Cras' item in selectable list at (588, 318) on xpath=//li[contains(text(), 'Cras')]
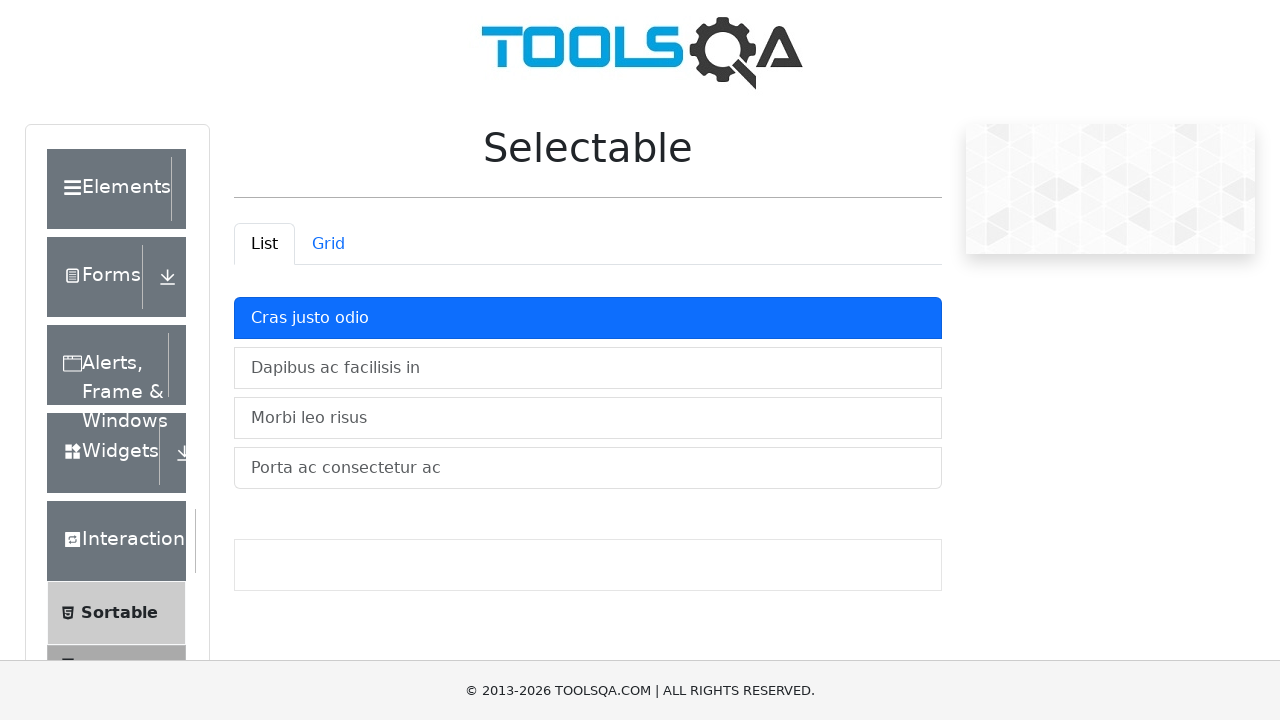

Retrieved class attribute from clicked item
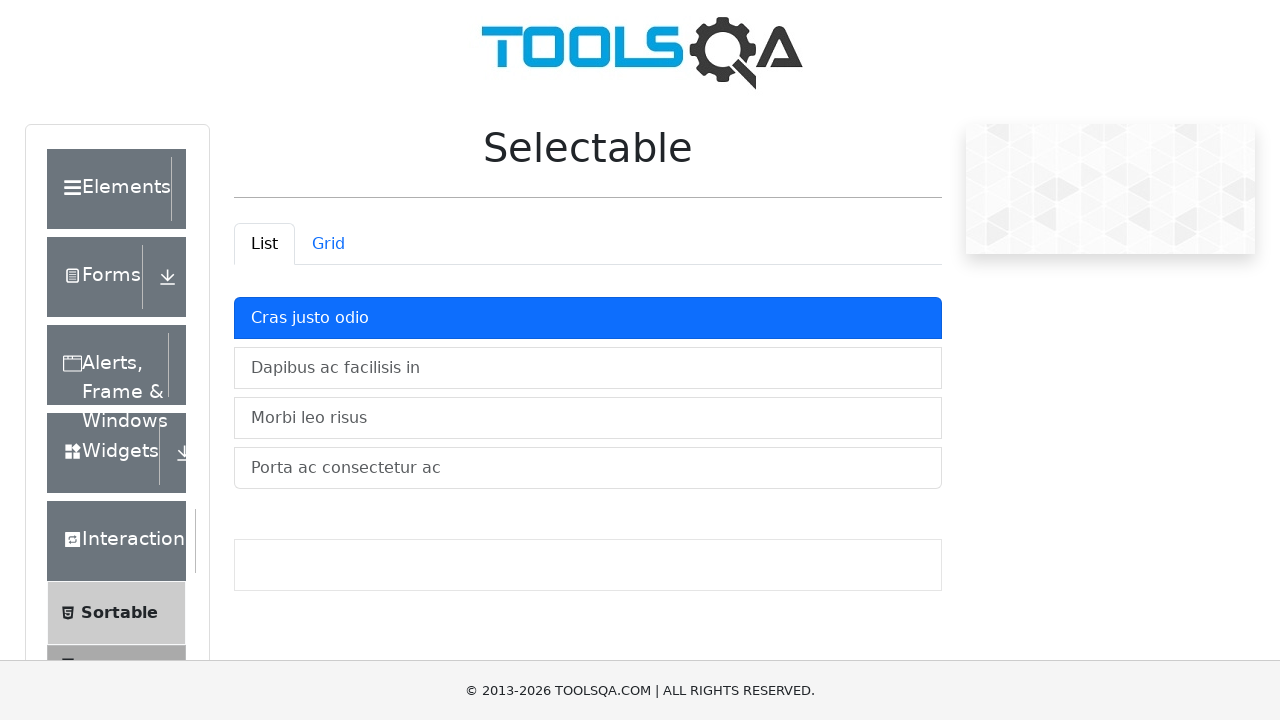

Verified that 'active' class is present on clicked item
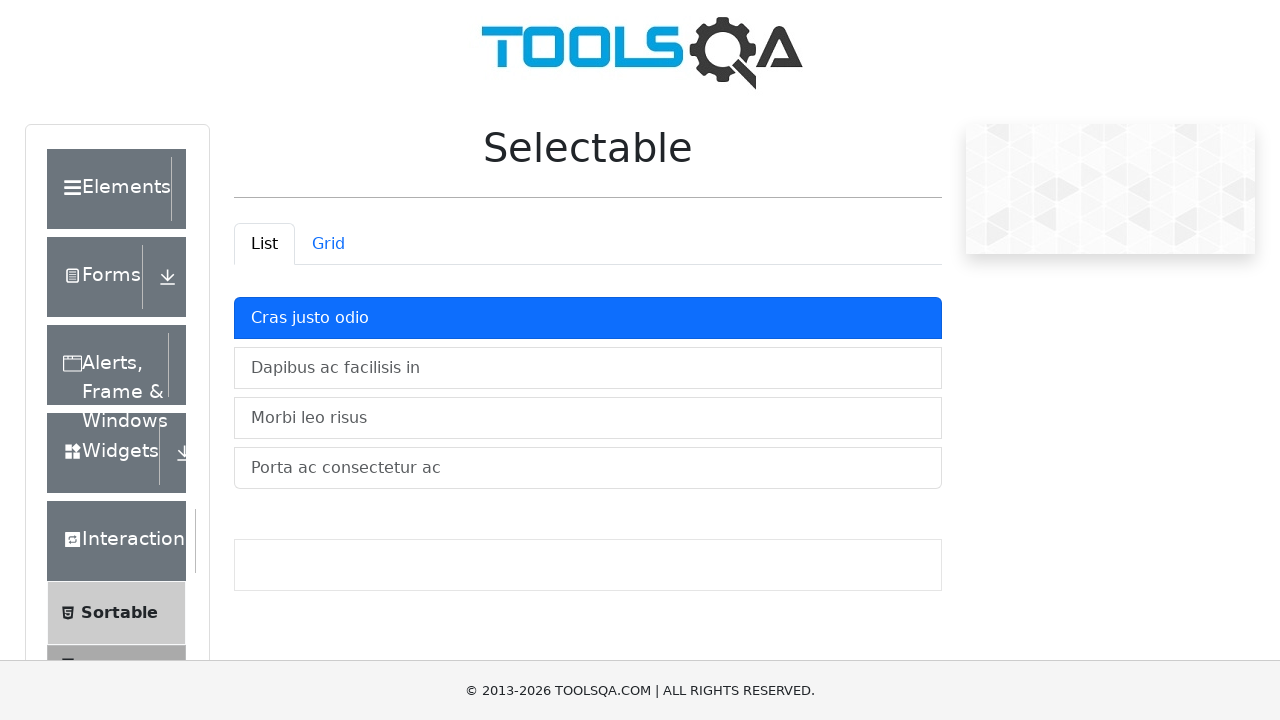

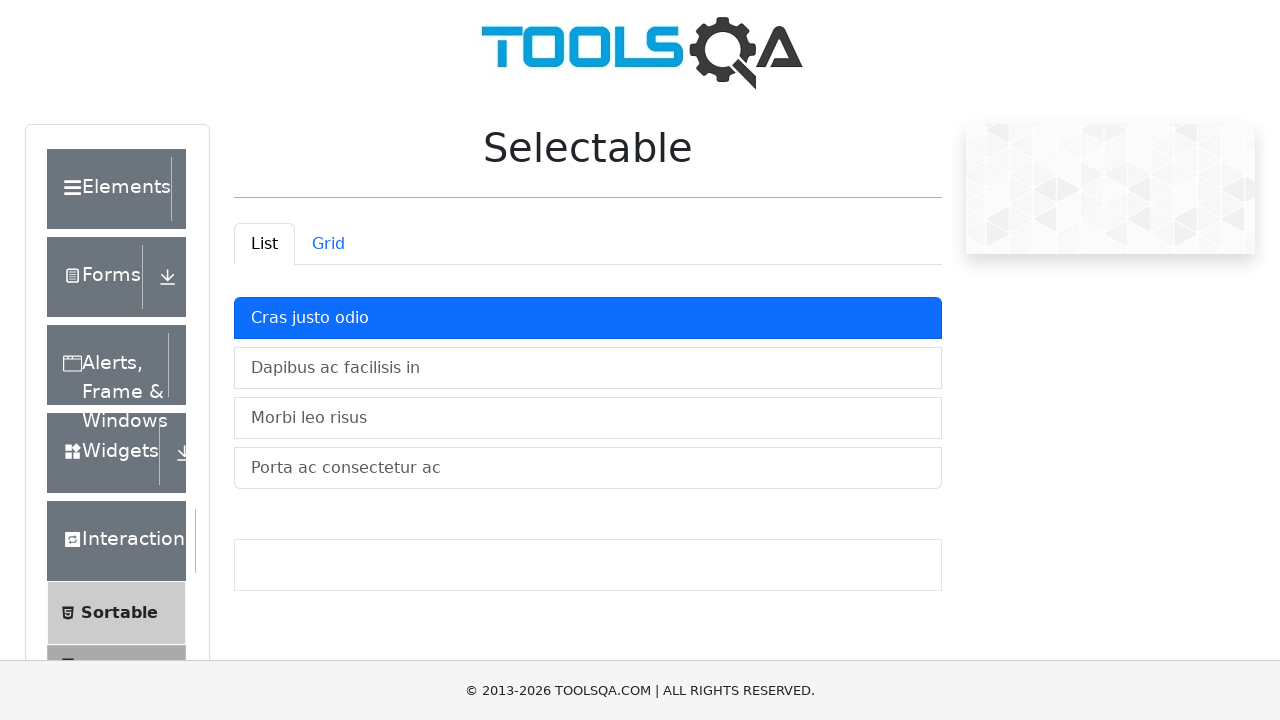